Navigates to a CSDN blog page and verifies that article links are present on the page

Starting URL: https://blog.csdn.net/lzw_java?type=blog

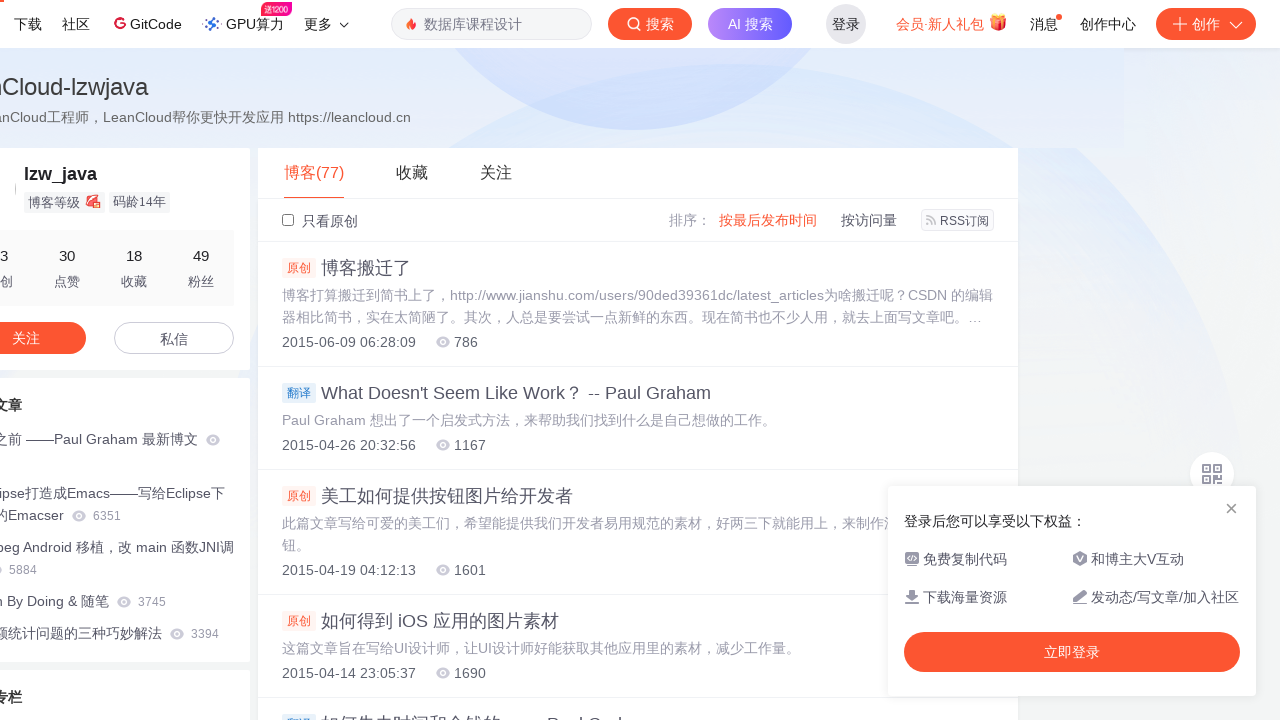

Navigated to CSDN blog page
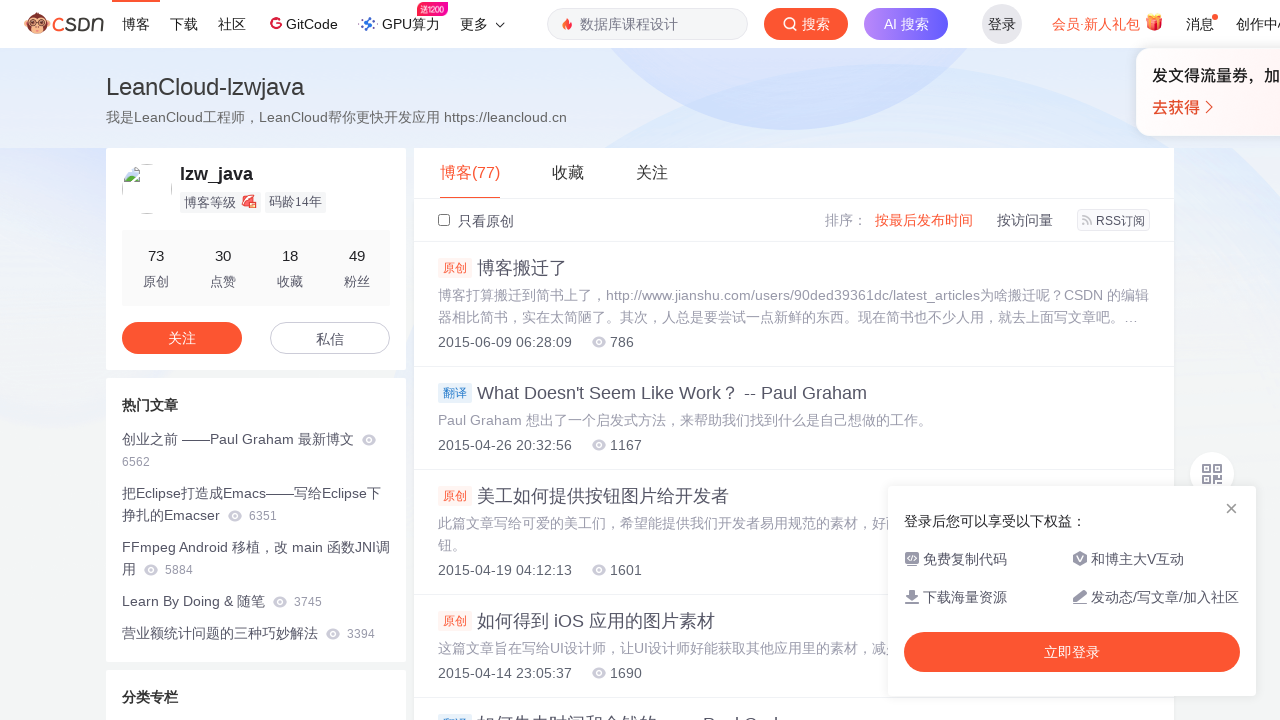

Page loaded and general article links are present
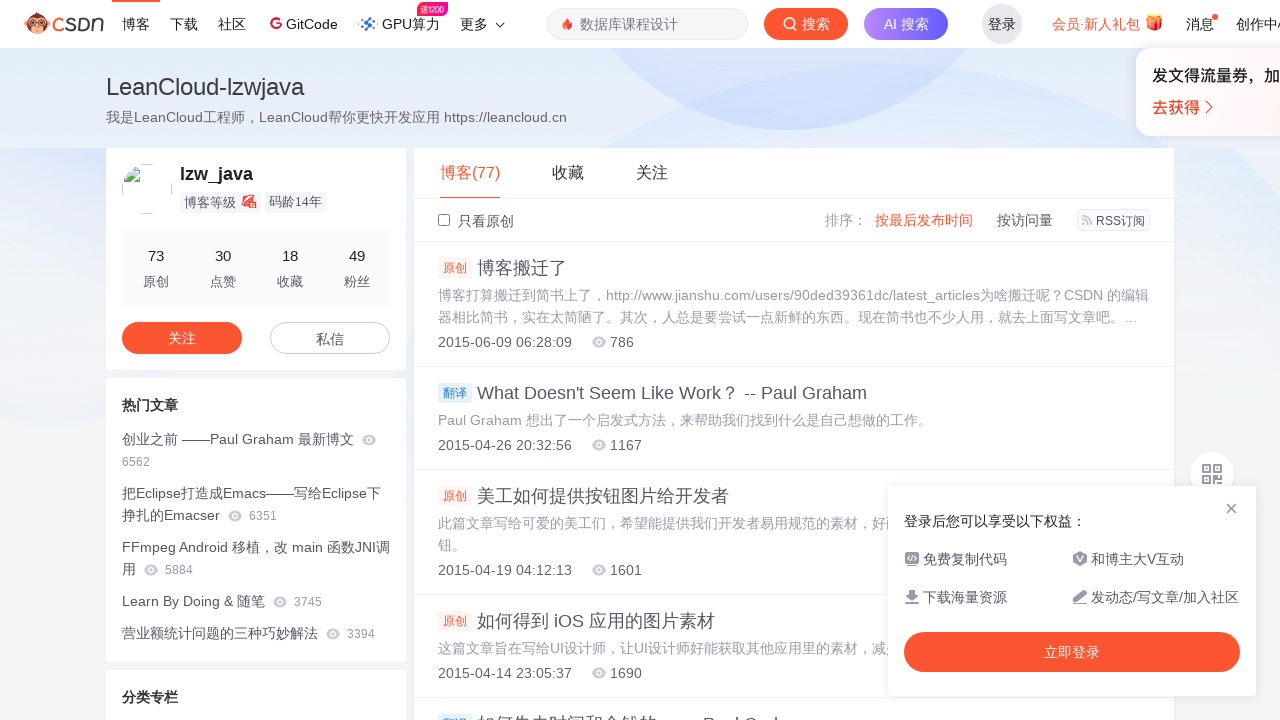

Verified that CSDN blog article links are present on the page
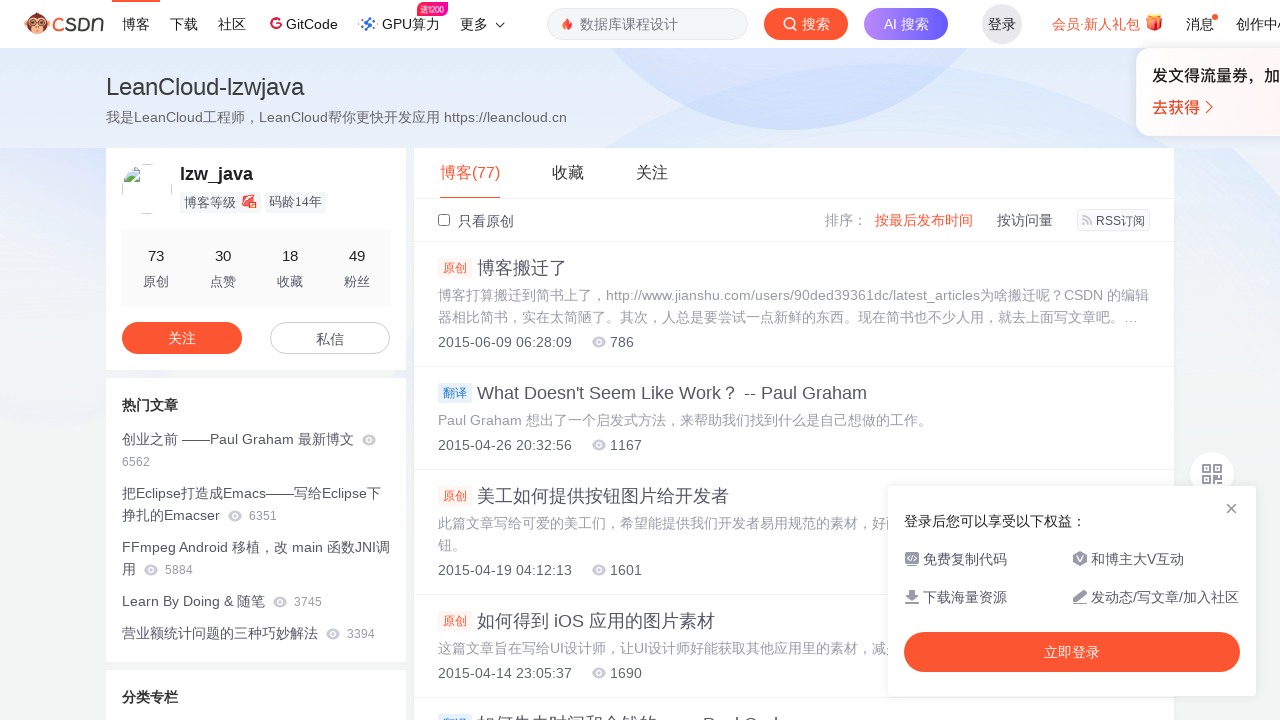

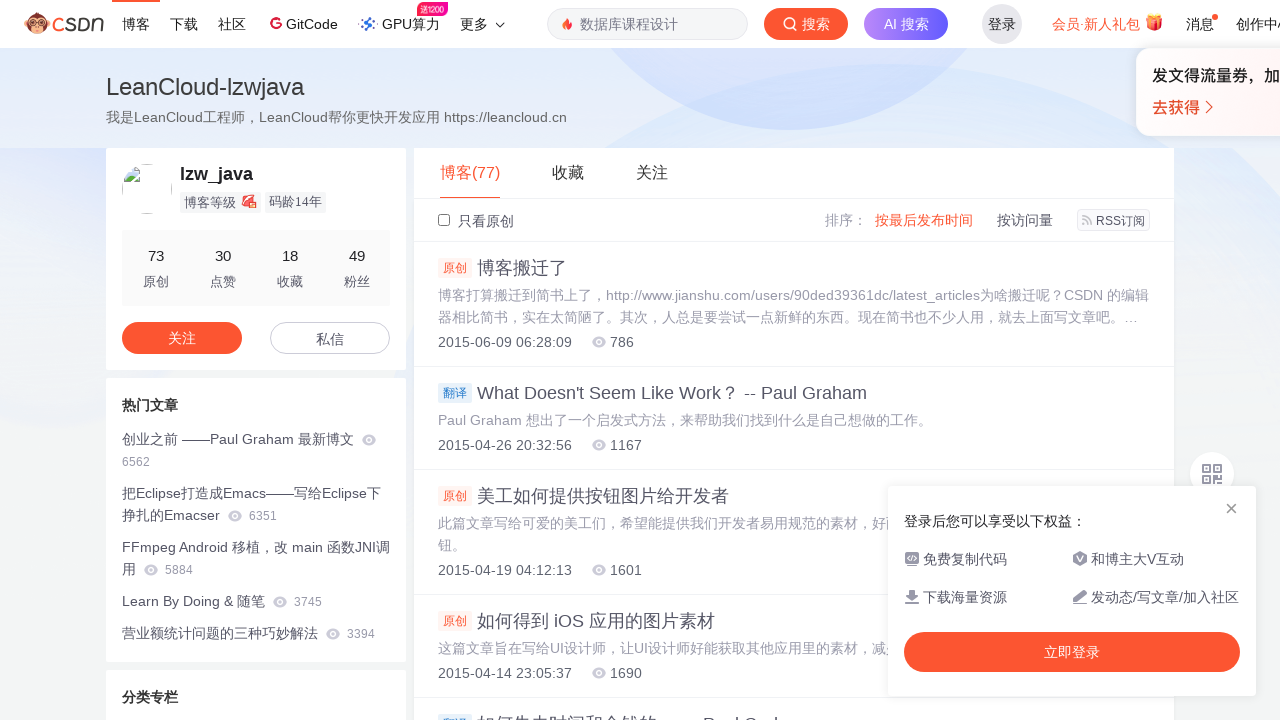